Tests the text input functionality on UI Testing Playground by entering "SkyPro" in an input field, clicking a button, and verifying the button text updates to the entered value.

Starting URL: http://uitestingplayground.com/textinput

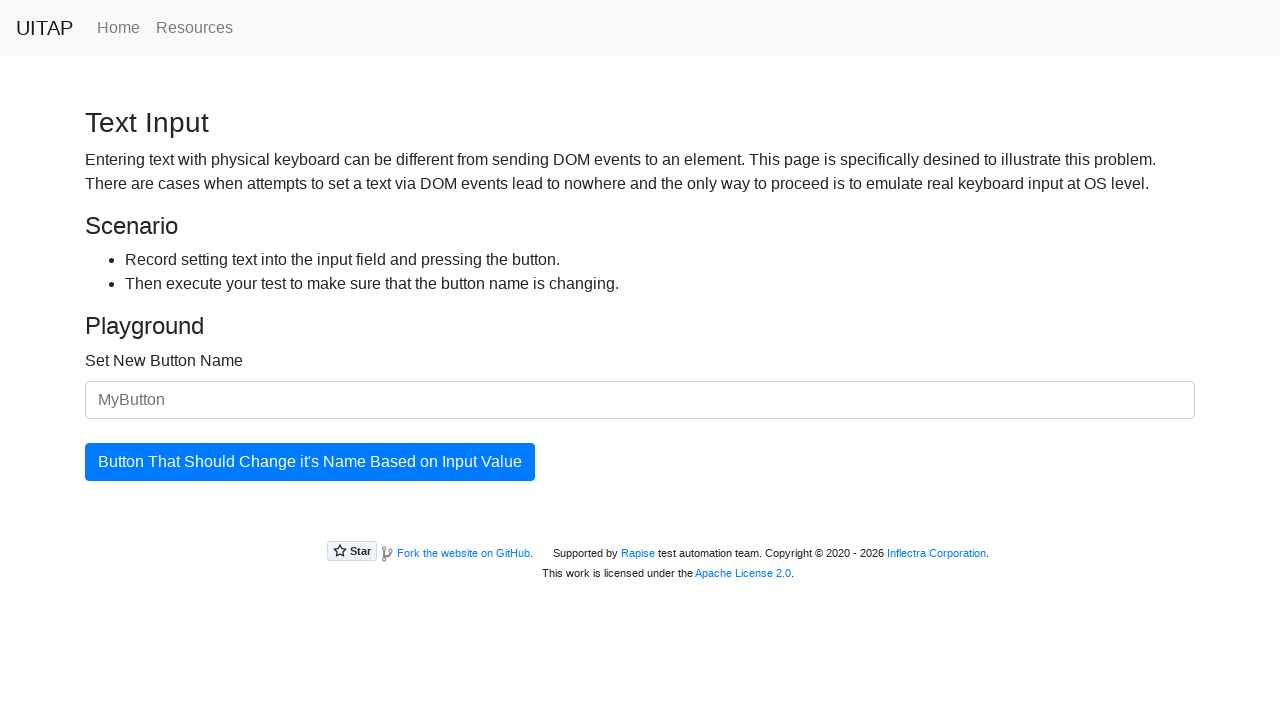

Filled text input field with 'SkyPro' on #newButtonName
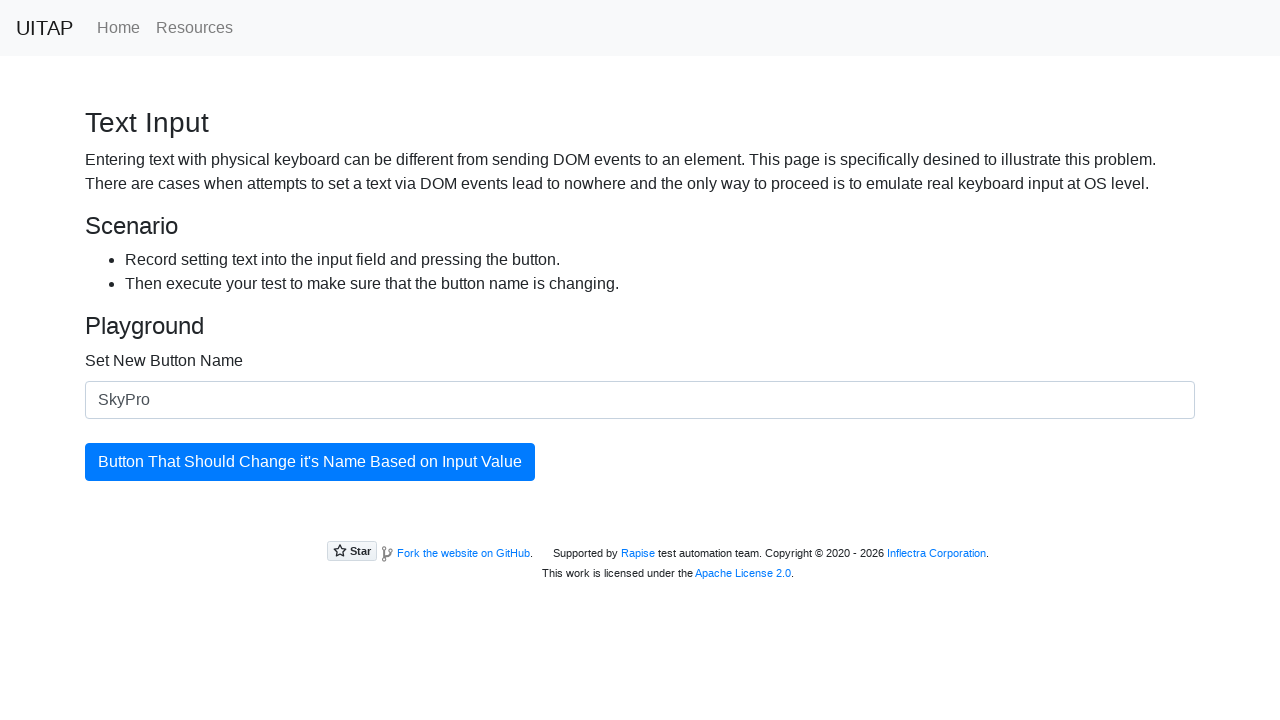

Clicked the blue button to update at (310, 462) on #updatingButton
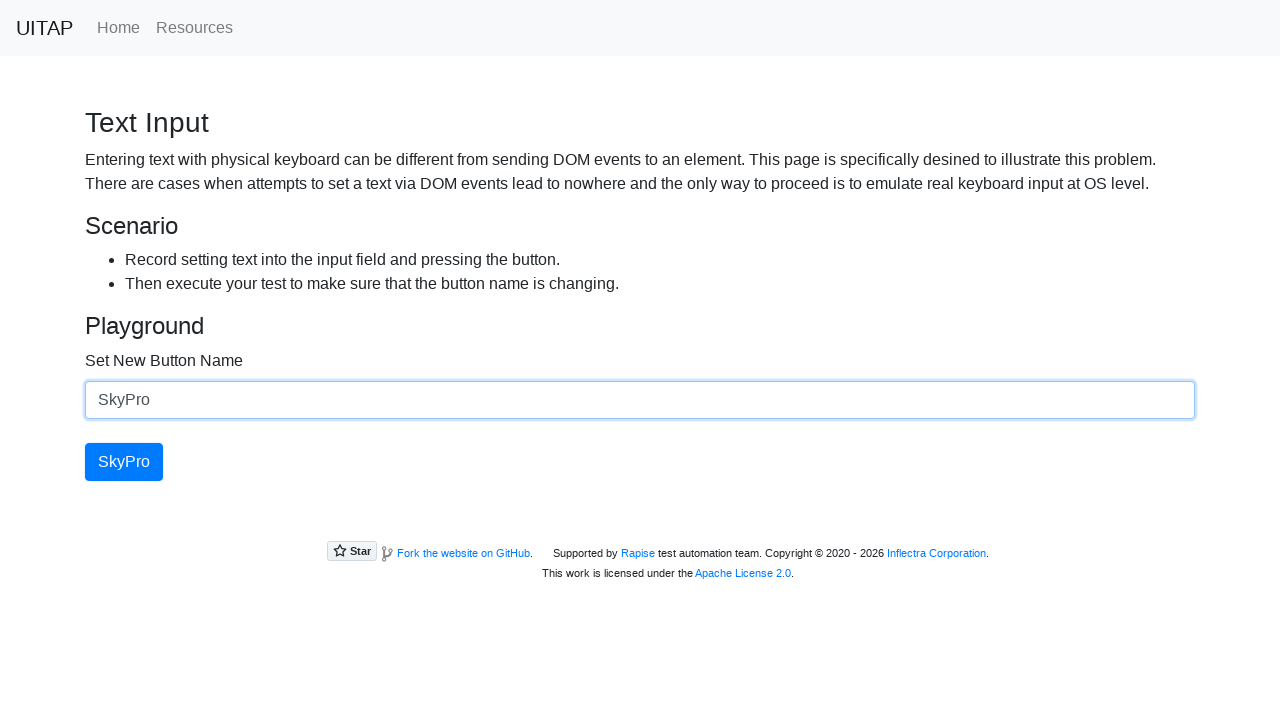

Button updated and is now visible
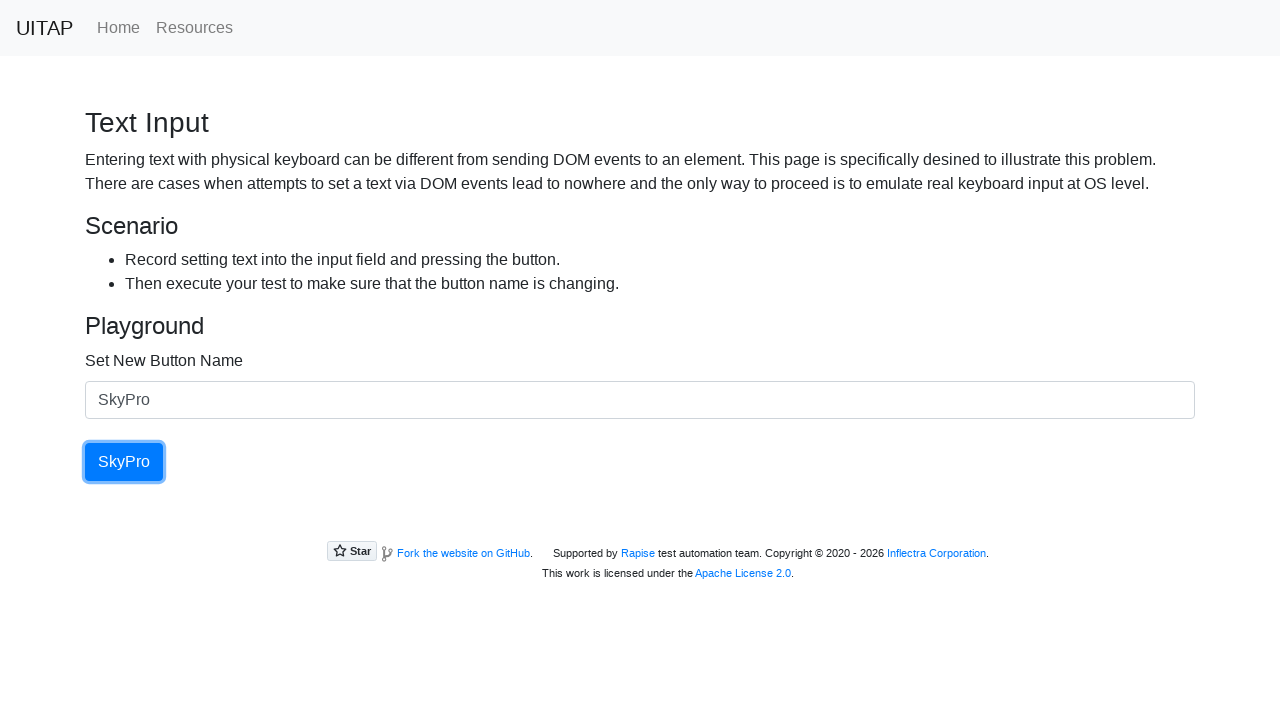

Extracted button text: 'SkyPro'
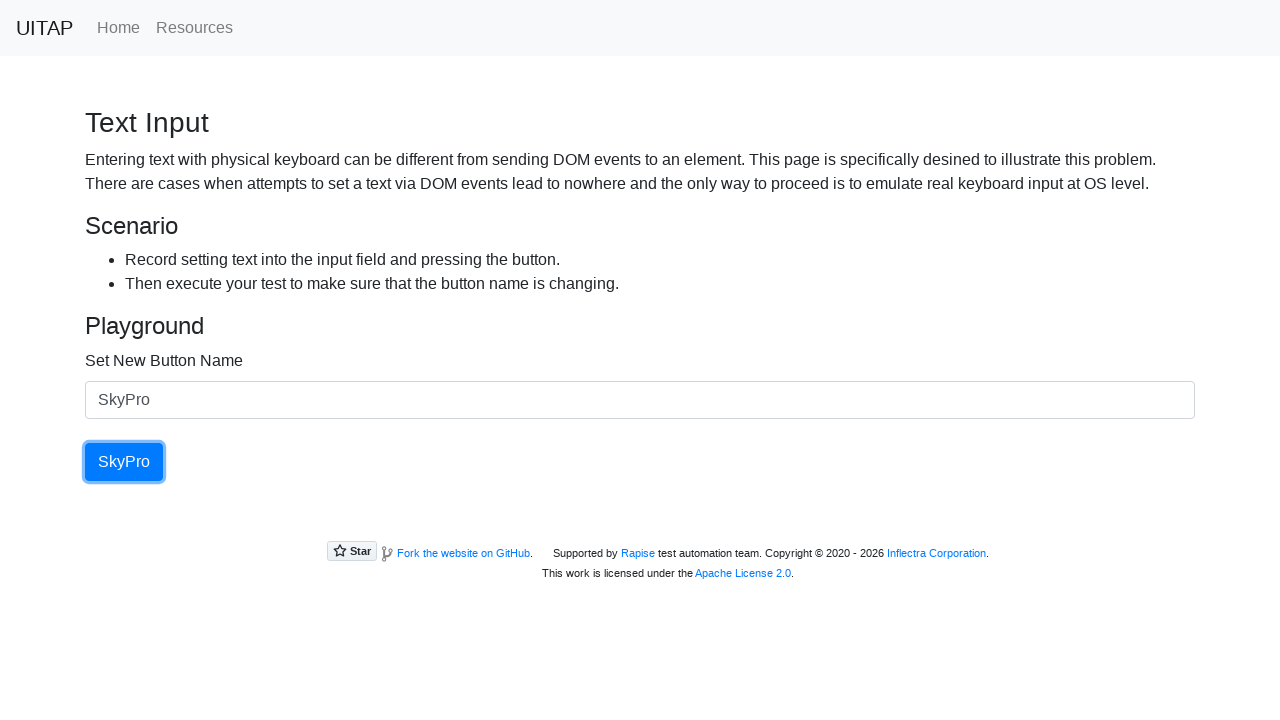

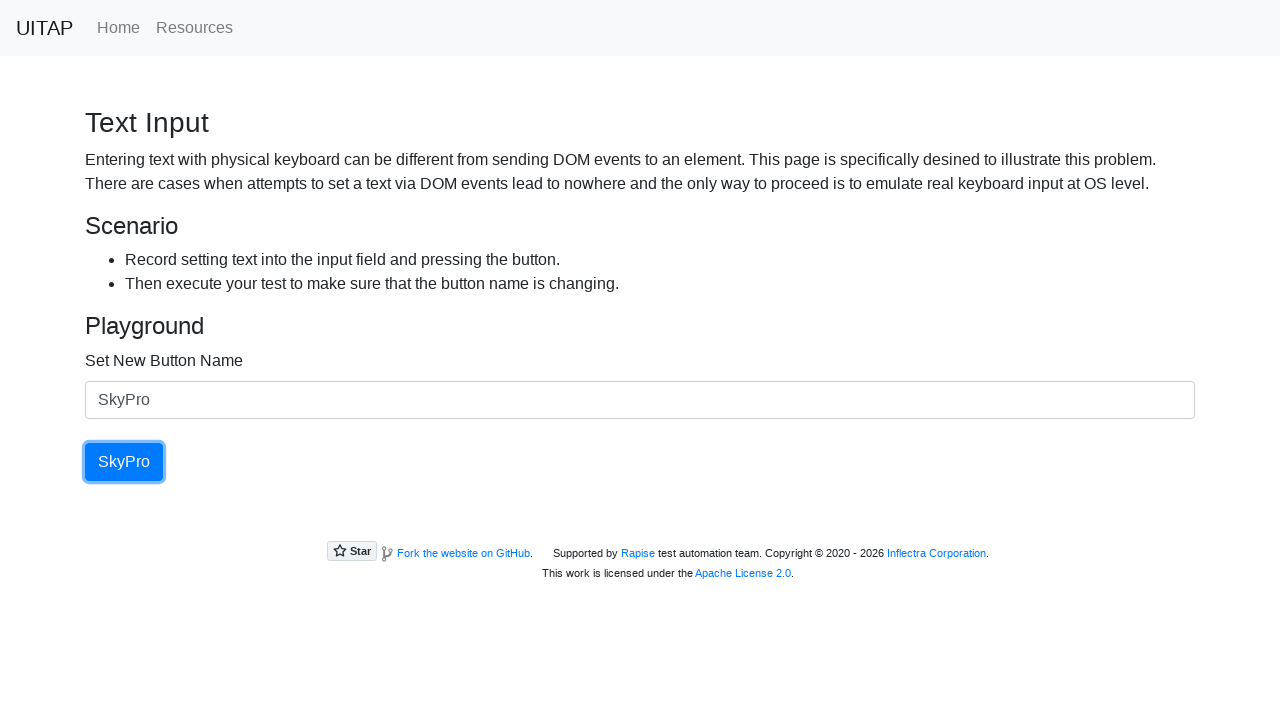